Tests canceling an edit operation on a todo task using the Escape key

Starting URL: https://todomvc4tasj.herokuapp.com/

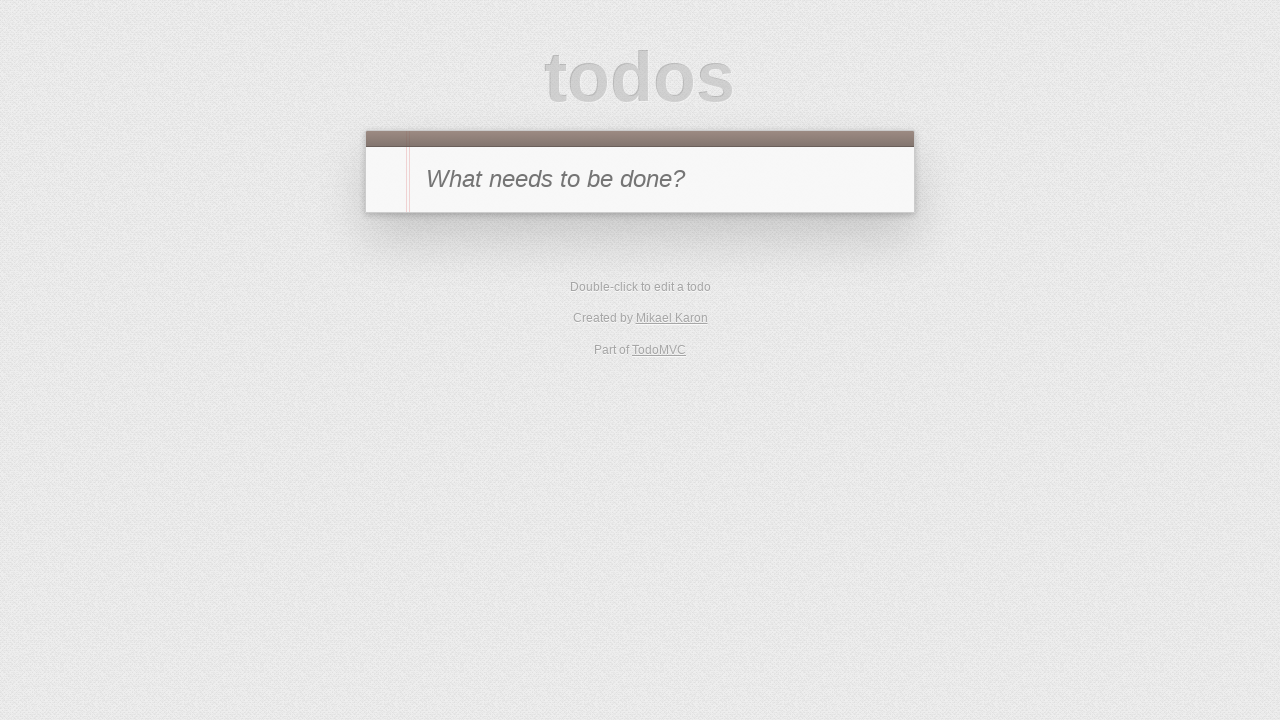

Filled new-todo input with '1' on #new-todo
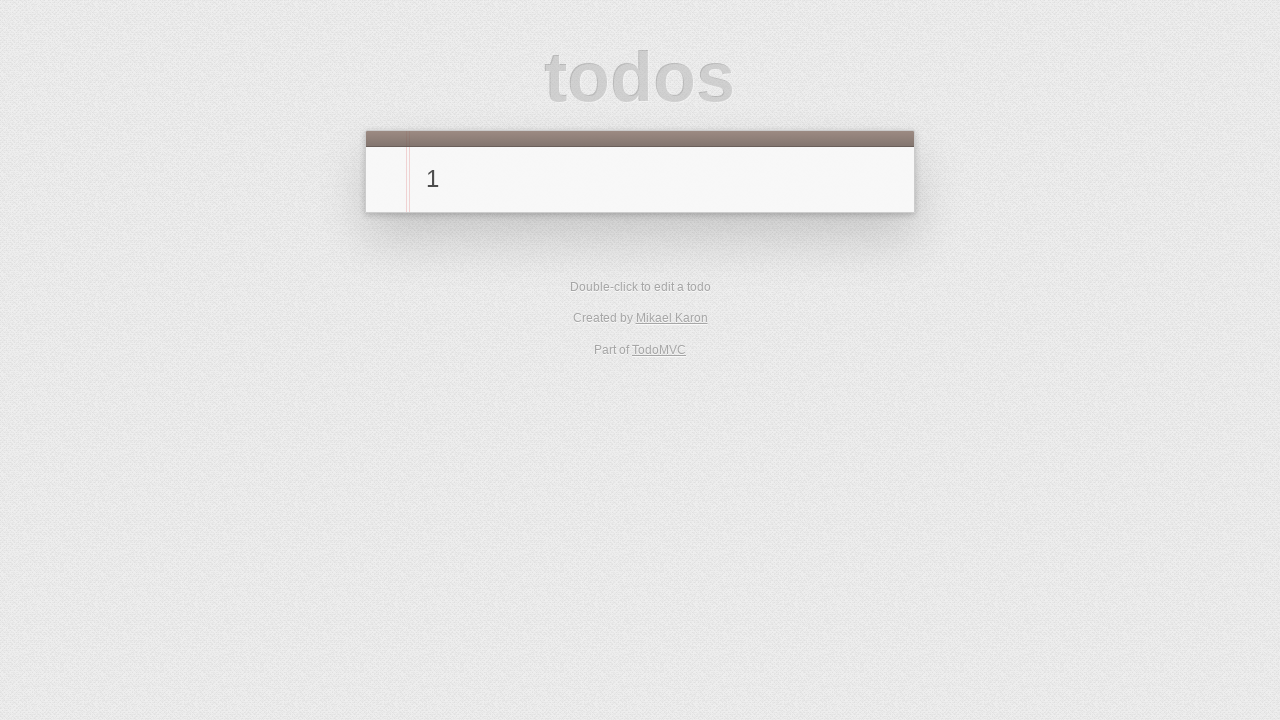

Pressed Enter to add the task on #new-todo
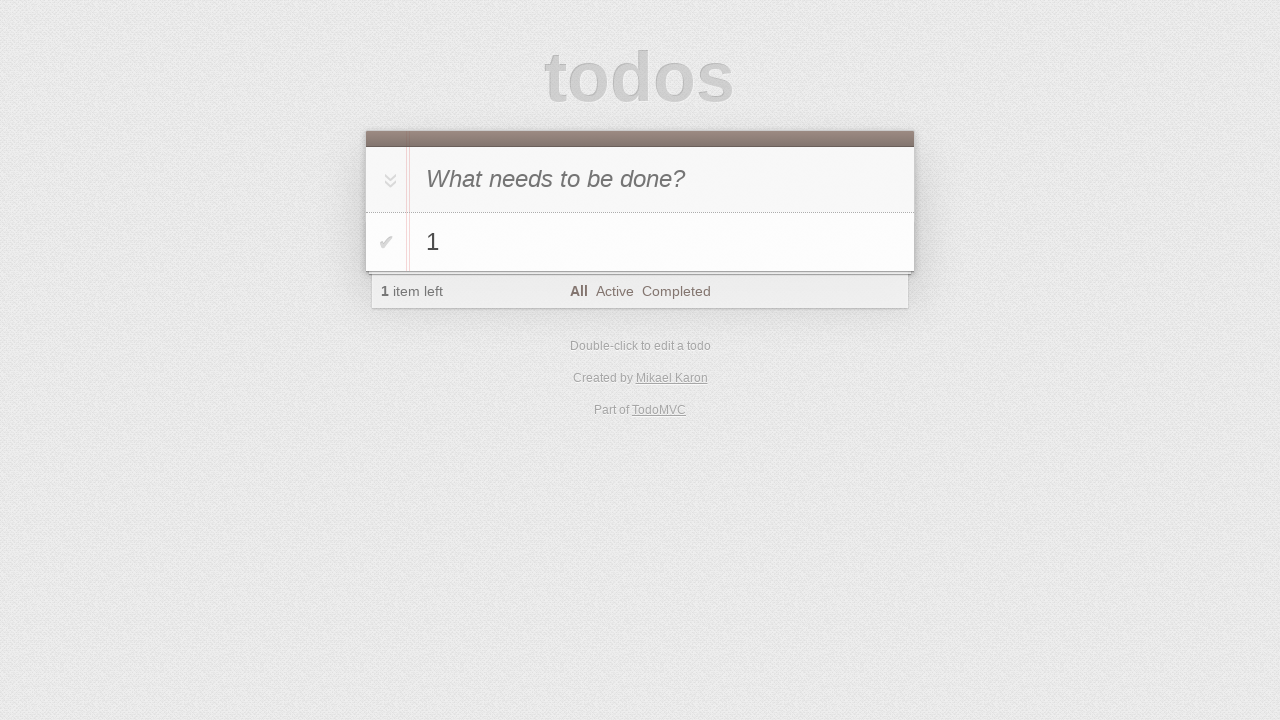

Located the task with text '1'
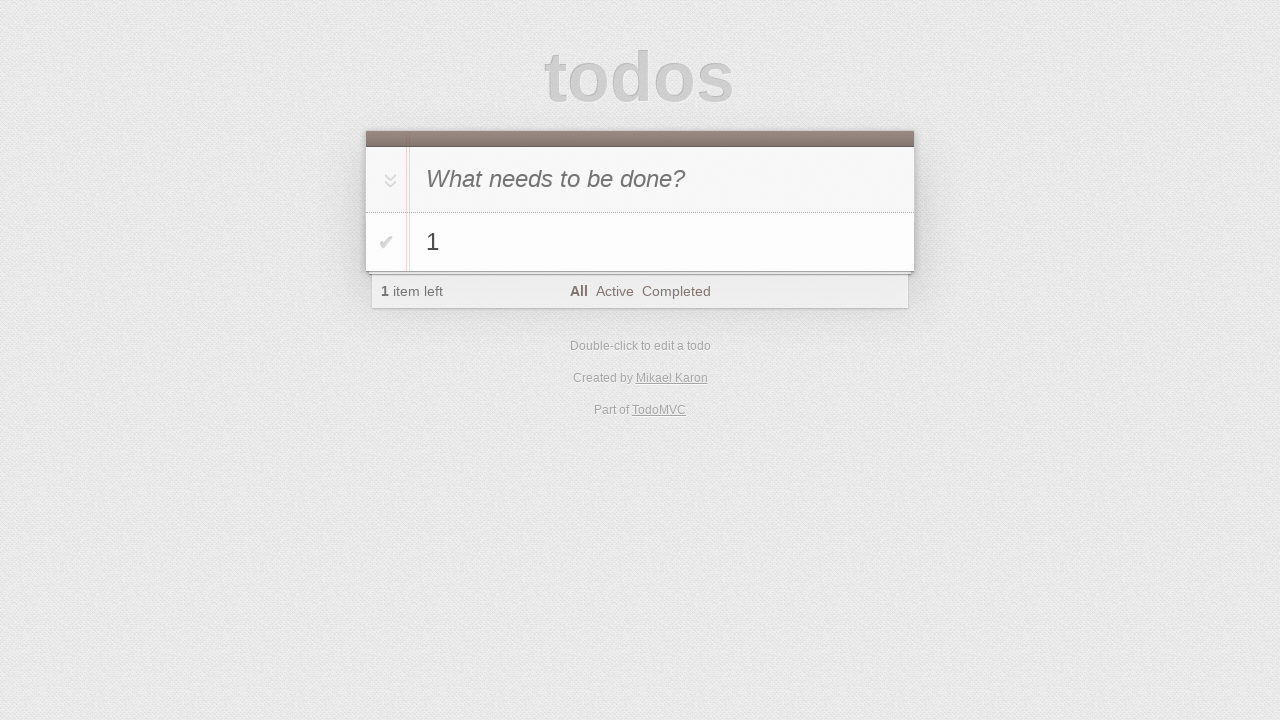

Double-clicked the task to enter edit mode at (640, 242) on li:has-text('1') >> nth=0
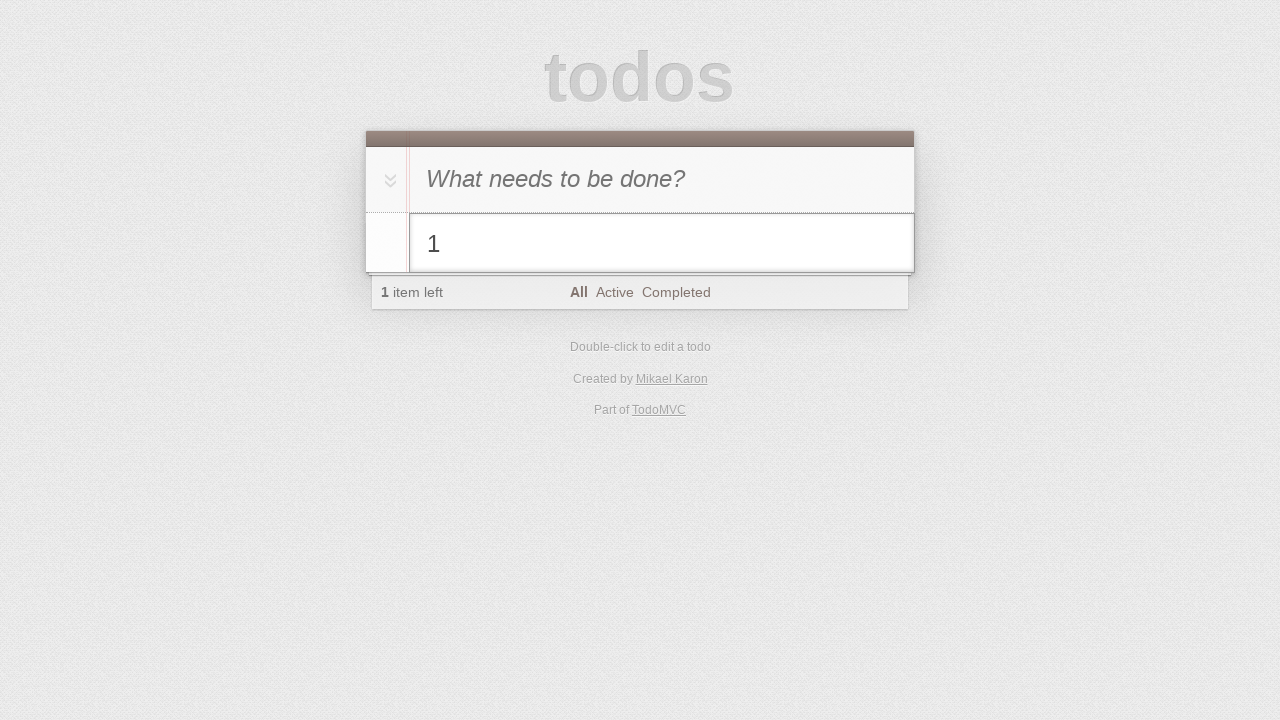

Located the edit input field in editing mode
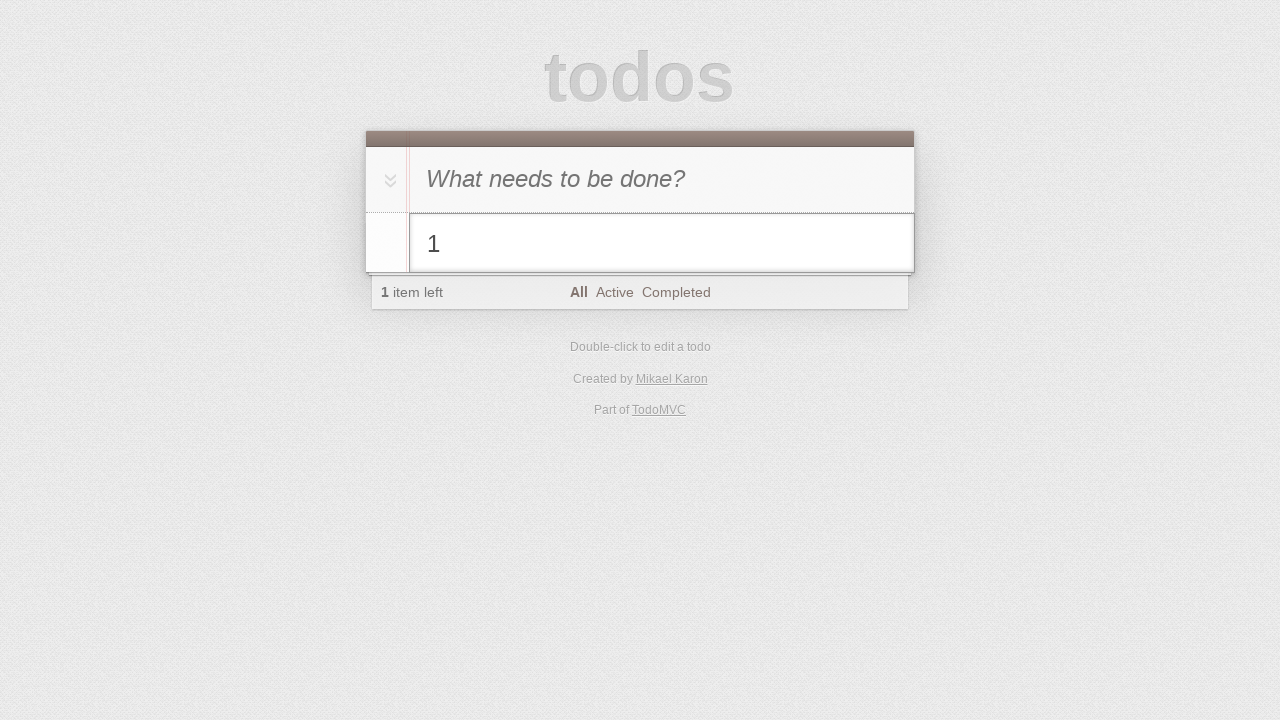

Filled the edit input with 'edited' on li.editing .edit
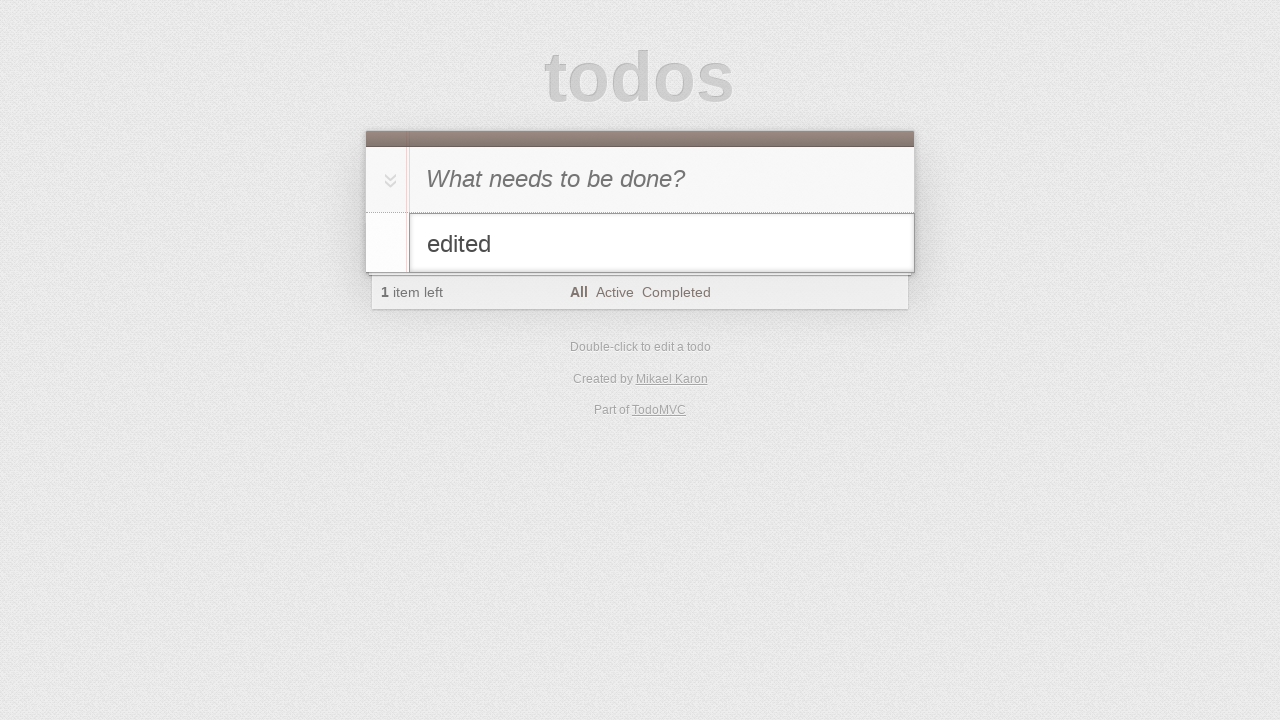

Pressed Escape to cancel the edit operation on li.editing .edit
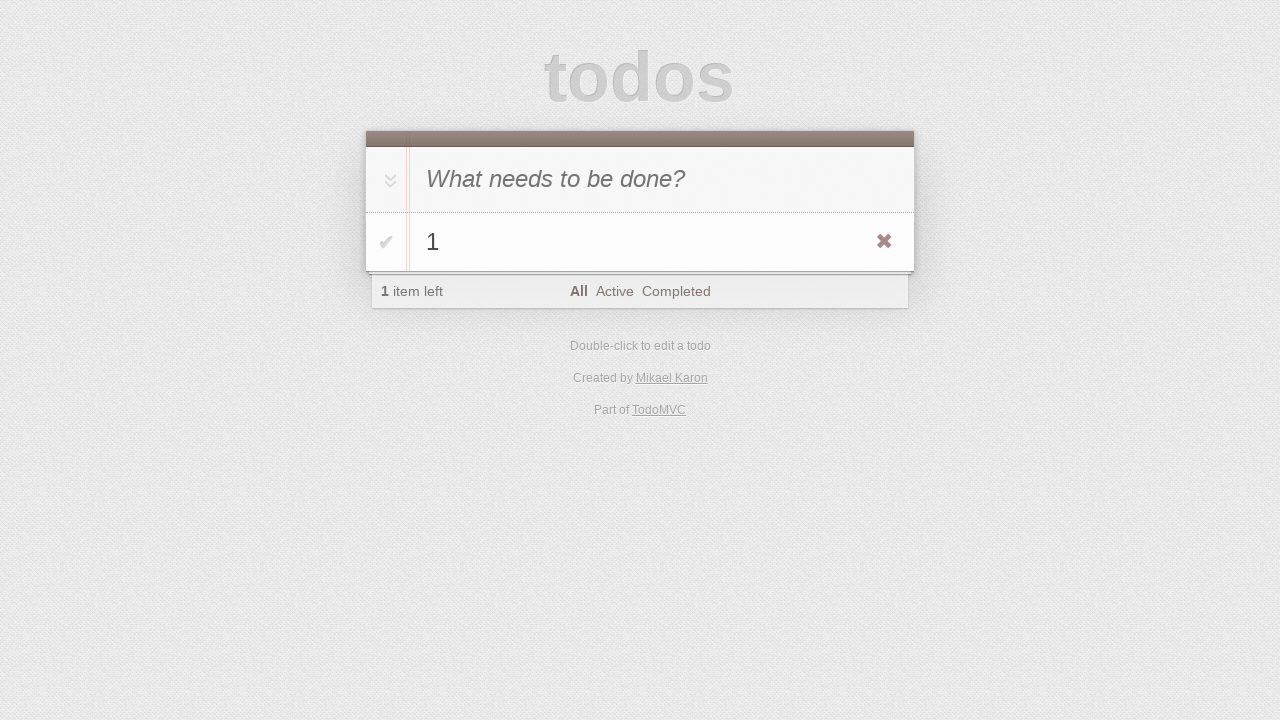

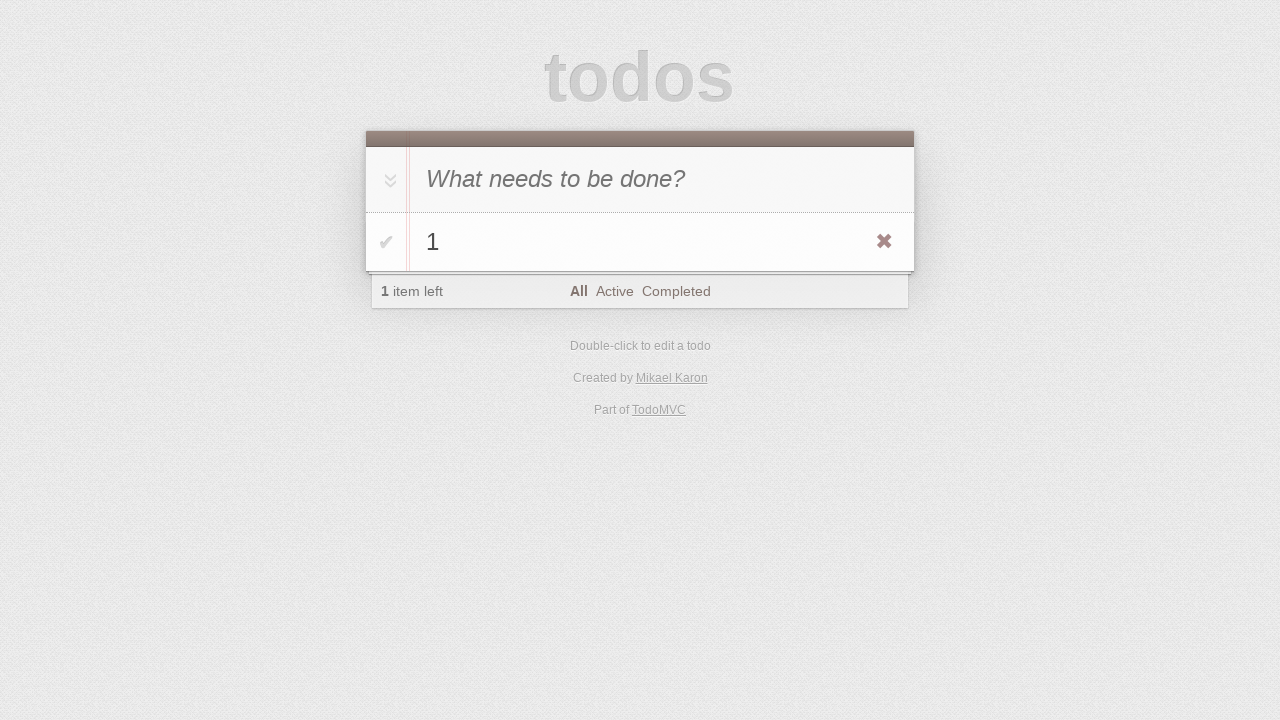